Tests that the "Clear completed" button displays the correct text after marking an item complete.

Starting URL: https://demo.playwright.dev/todomvc

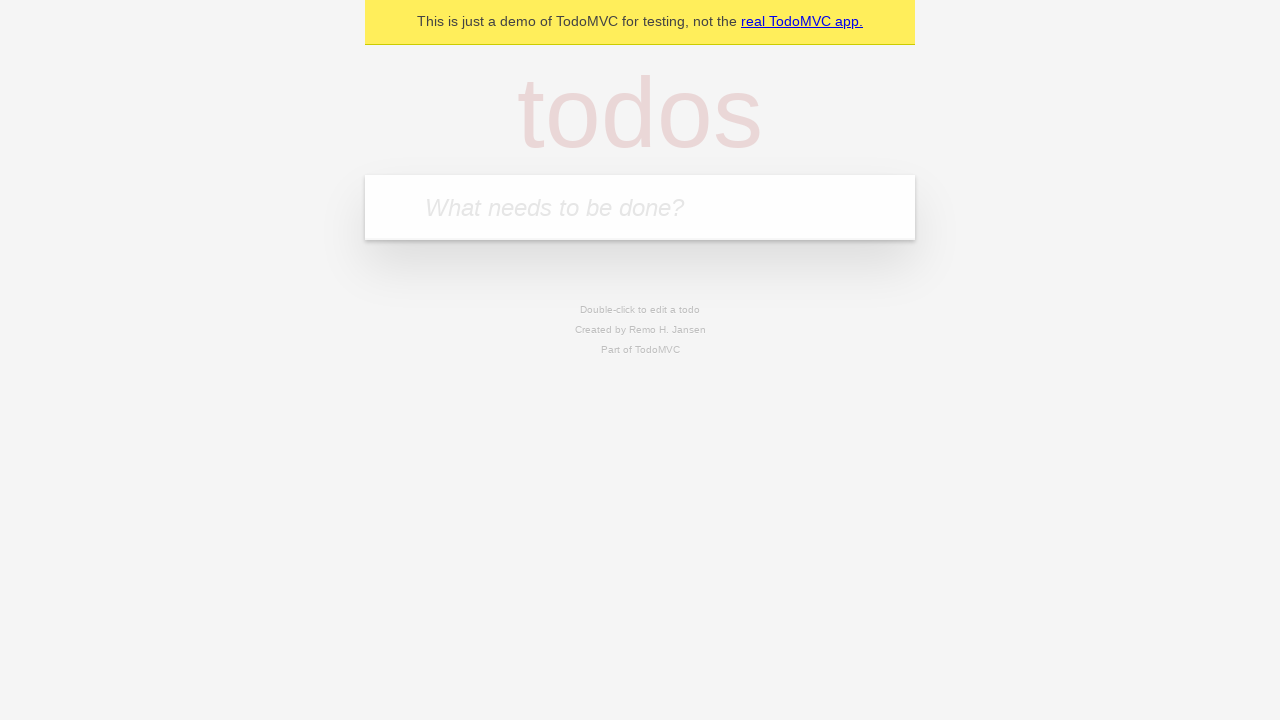

Filled new todo field with 'buy some cheese' on internal:attr=[placeholder="What needs to be done?"i]
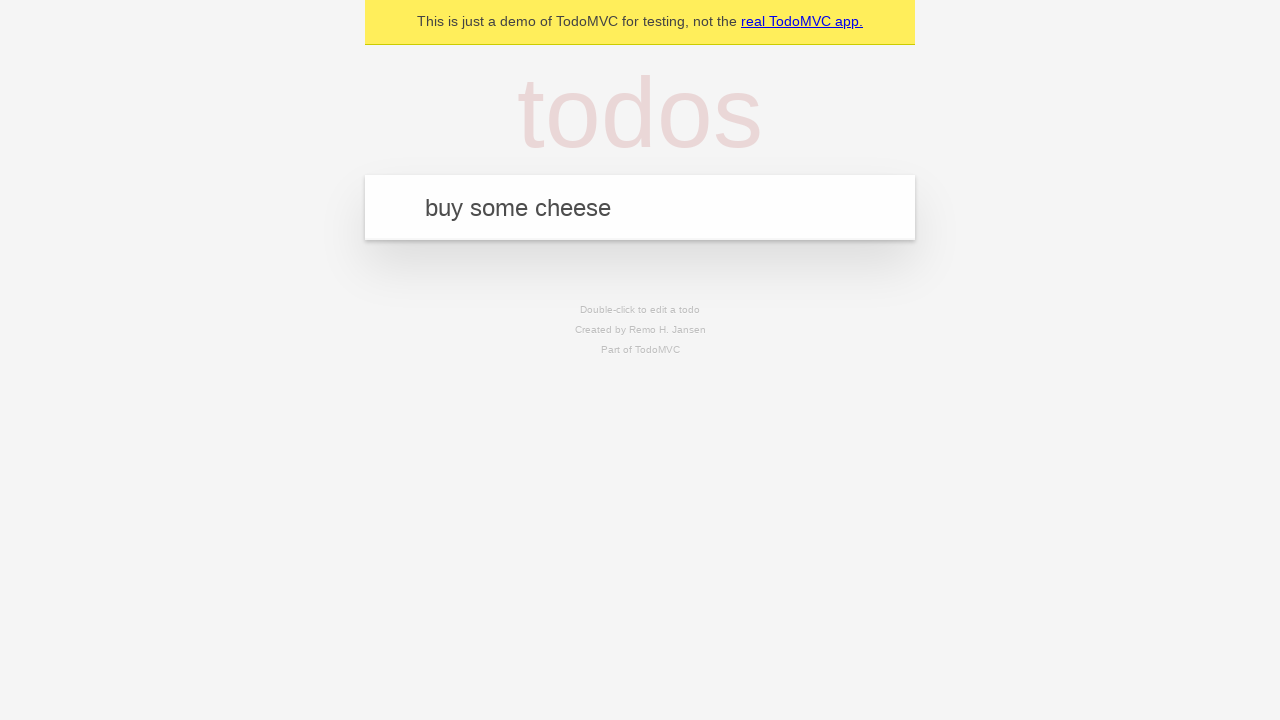

Pressed Enter to add todo 'buy some cheese' on internal:attr=[placeholder="What needs to be done?"i]
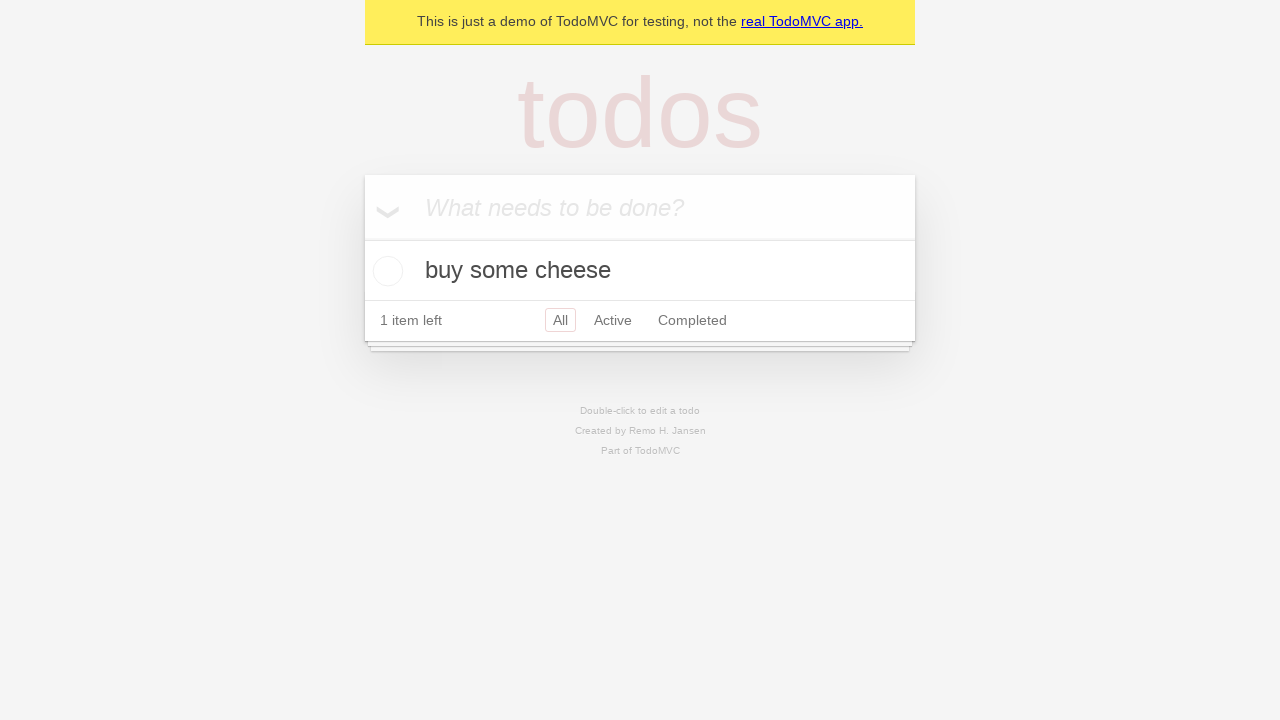

Filled new todo field with 'feed the cat' on internal:attr=[placeholder="What needs to be done?"i]
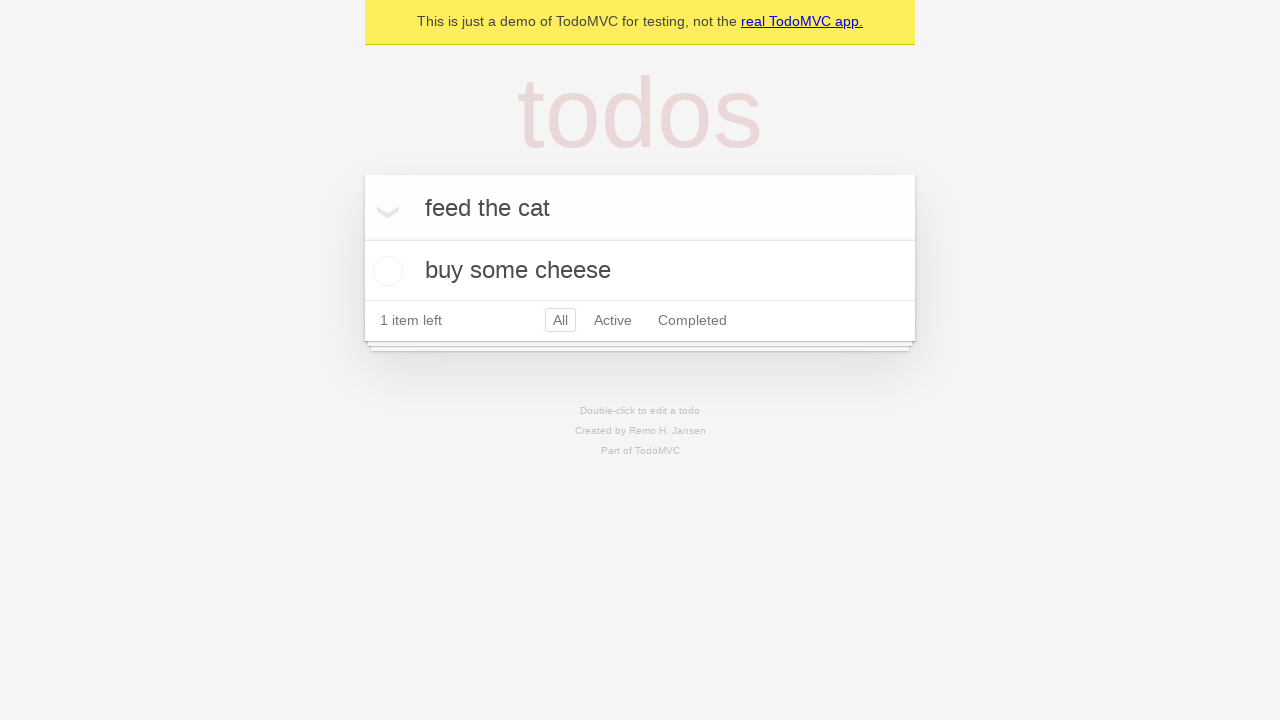

Pressed Enter to add todo 'feed the cat' on internal:attr=[placeholder="What needs to be done?"i]
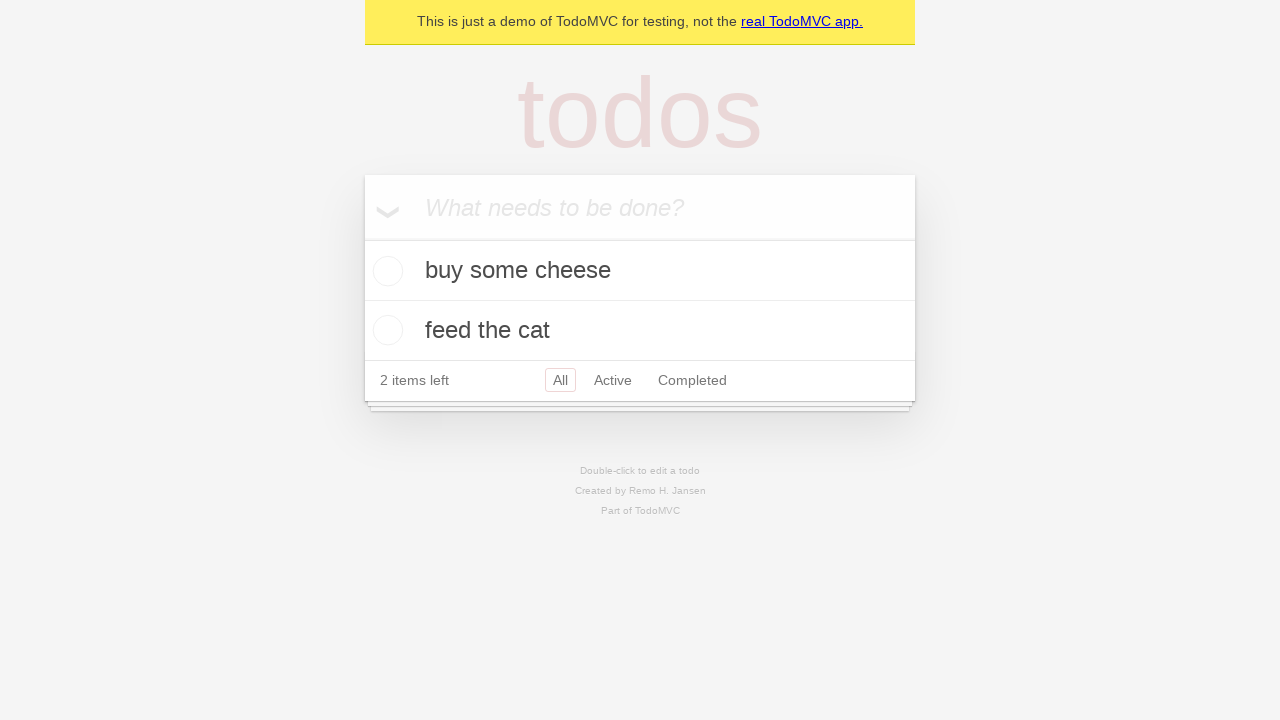

Filled new todo field with 'book a doctors appointment' on internal:attr=[placeholder="What needs to be done?"i]
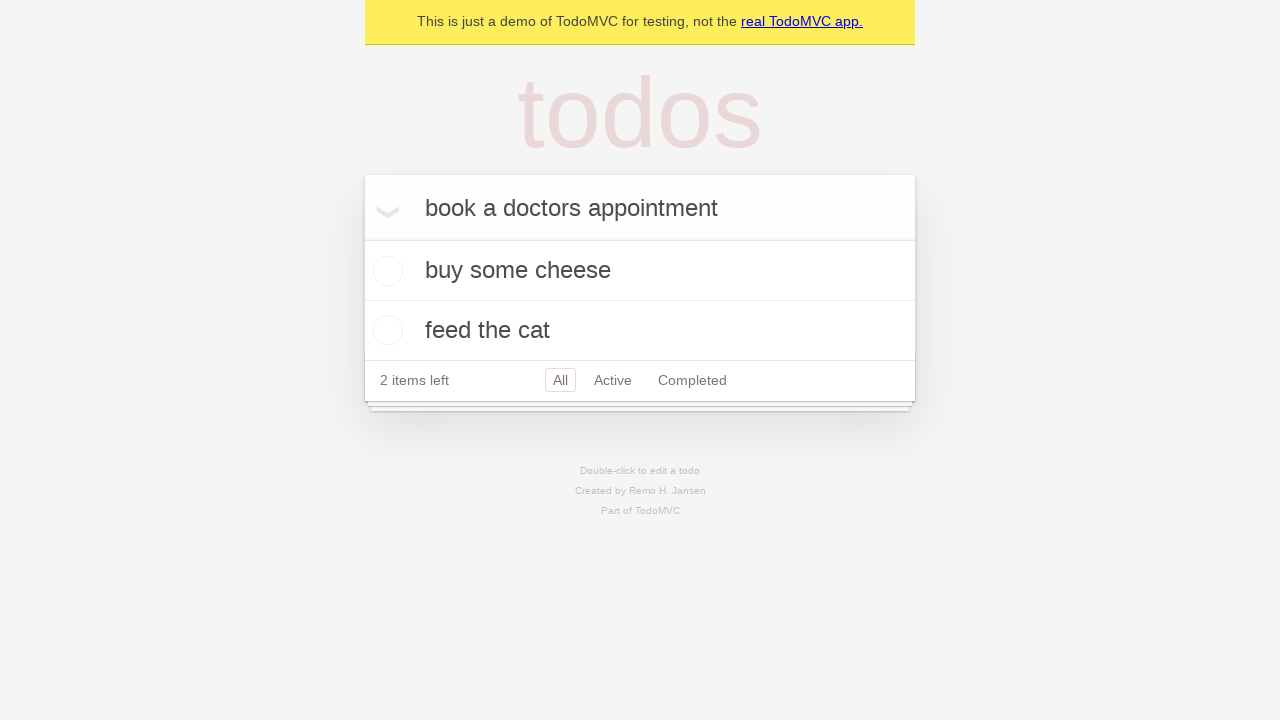

Pressed Enter to add todo 'book a doctors appointment' on internal:attr=[placeholder="What needs to be done?"i]
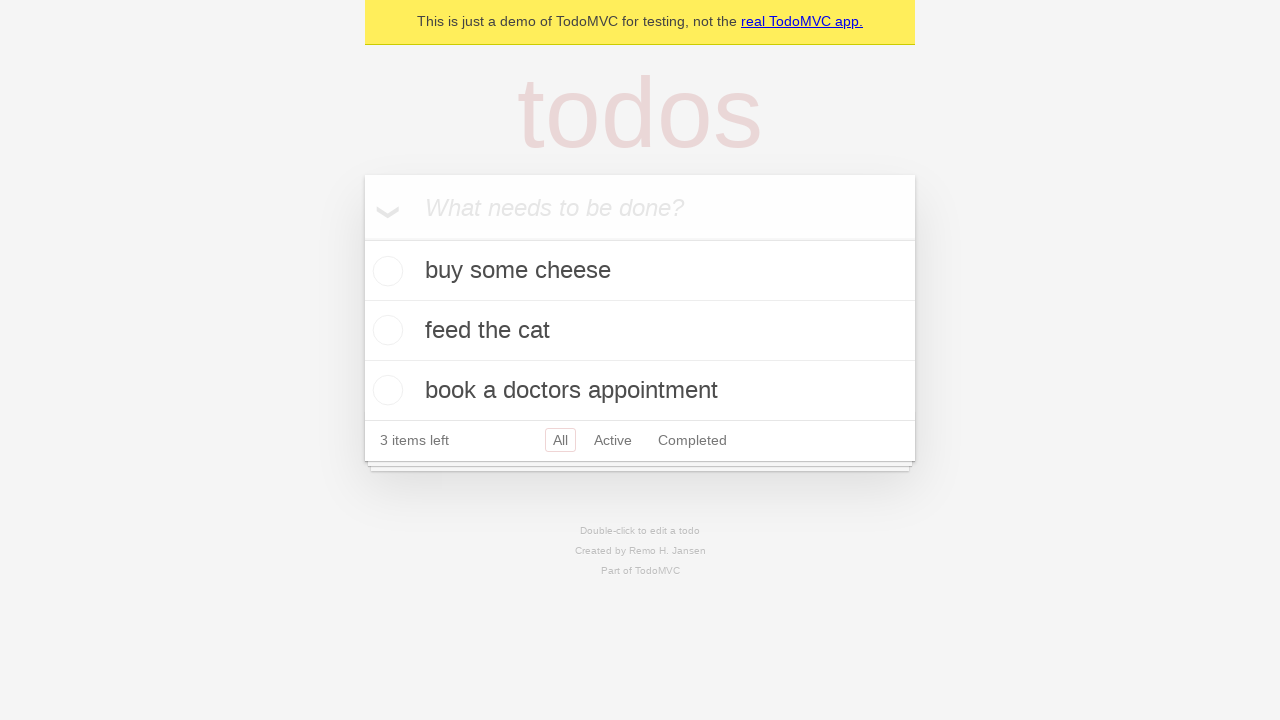

Marked first todo as complete by checking the toggle at (385, 271) on .todo-list li .toggle >> nth=0
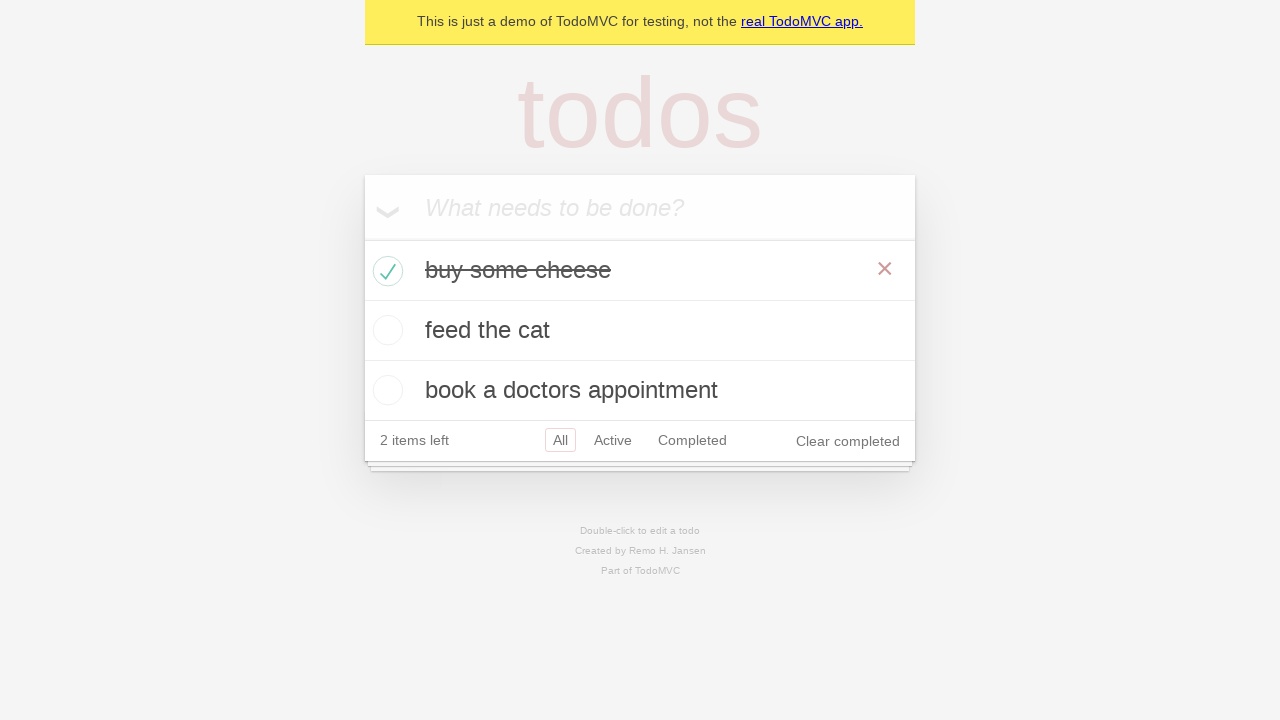

Clear completed button is now visible
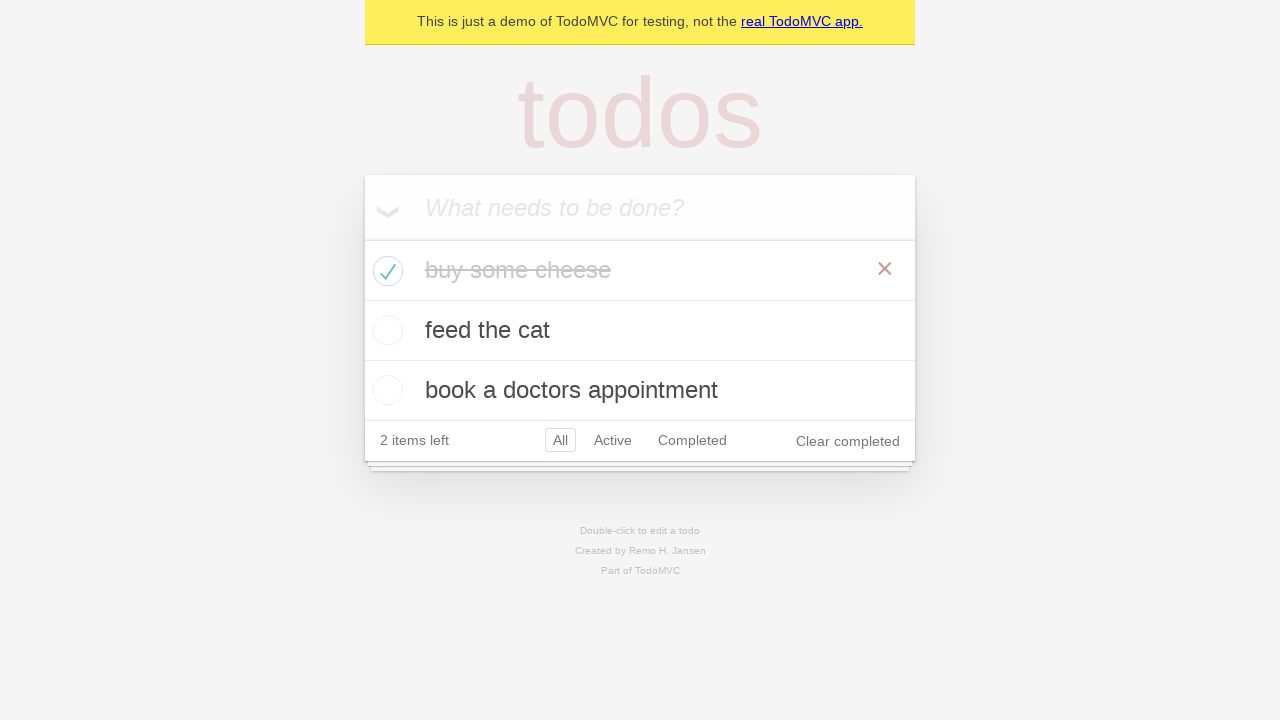

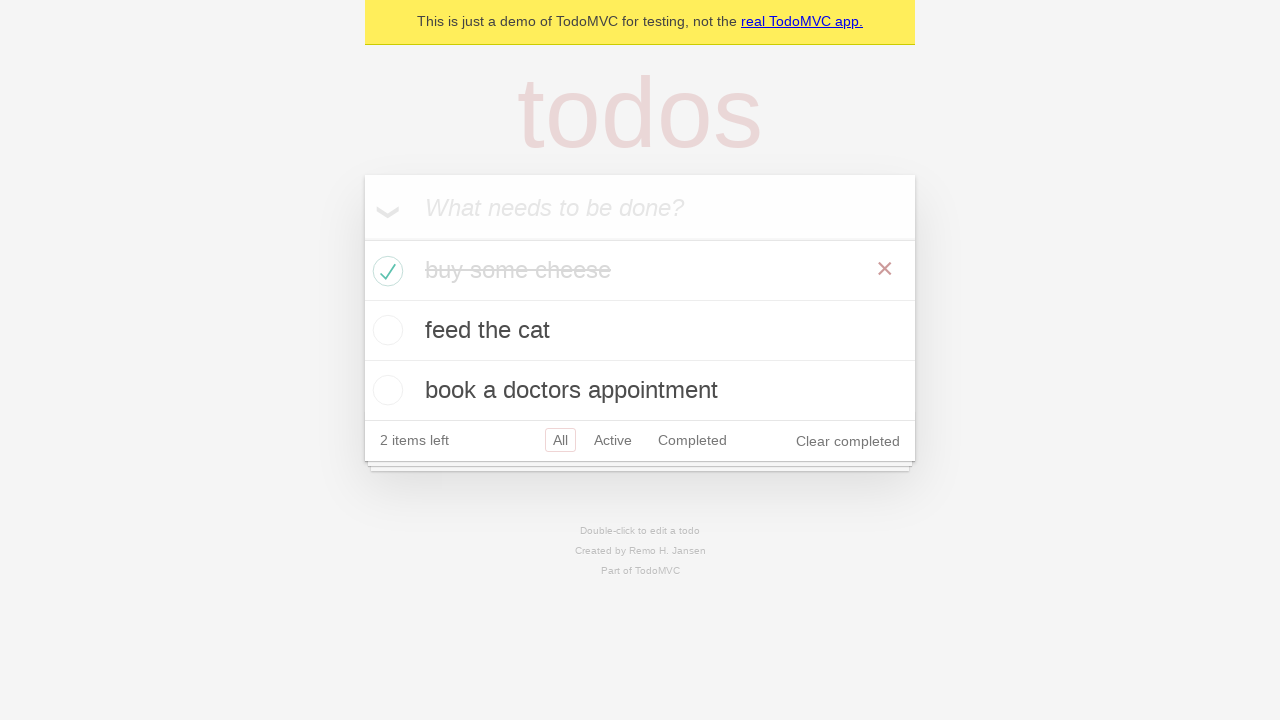